Tests various mouse actions including right-click, double-click, and hover functionality on a practice automation page

Starting URL: https://rahulshettyacademy.com/AutomationPractice/

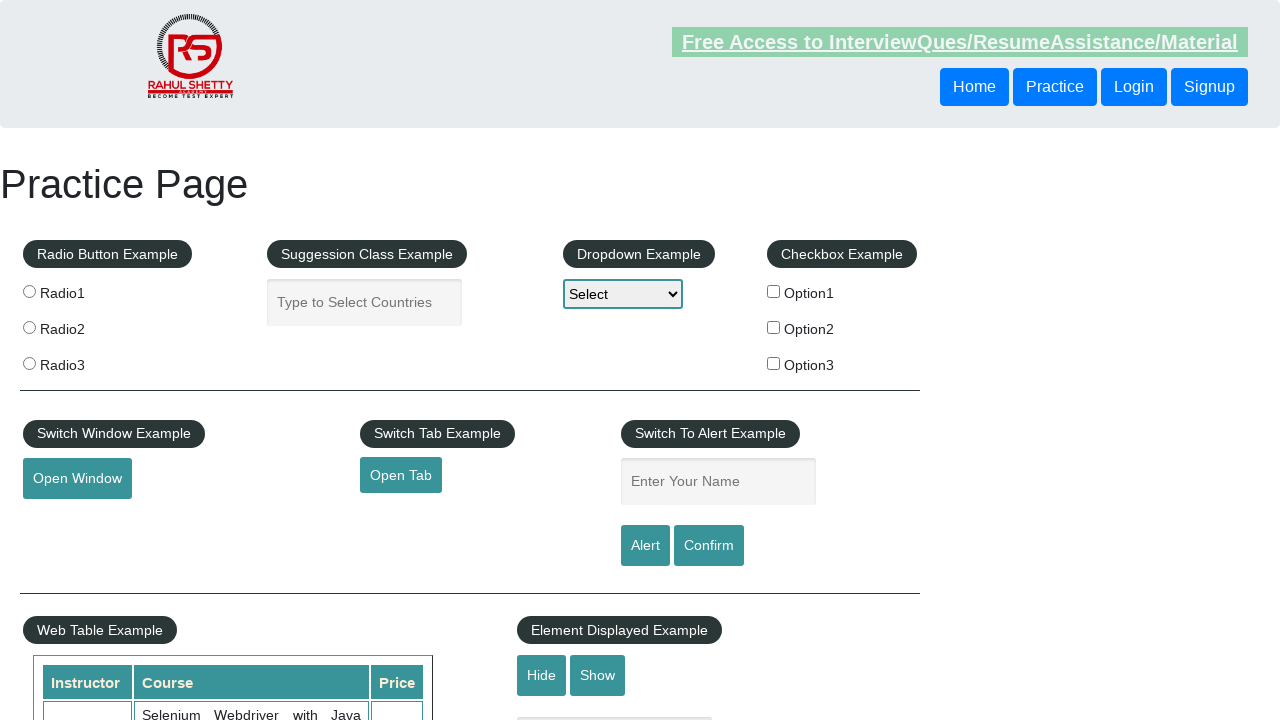

Right-clicked on the 'Open Tab' link at (401, 475) on //a[@id='opentab']
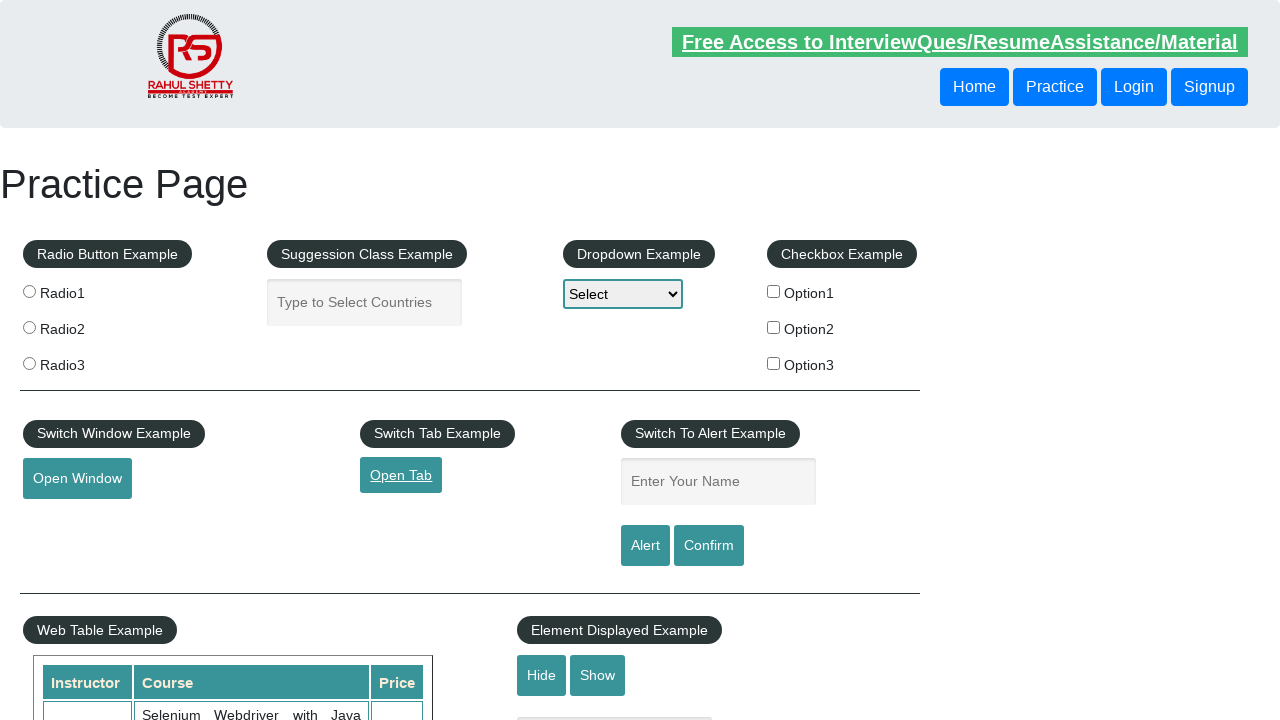

Double-clicked on checkbox option 1 at (774, 291) on xpath=//input[@id='checkBoxOption1']
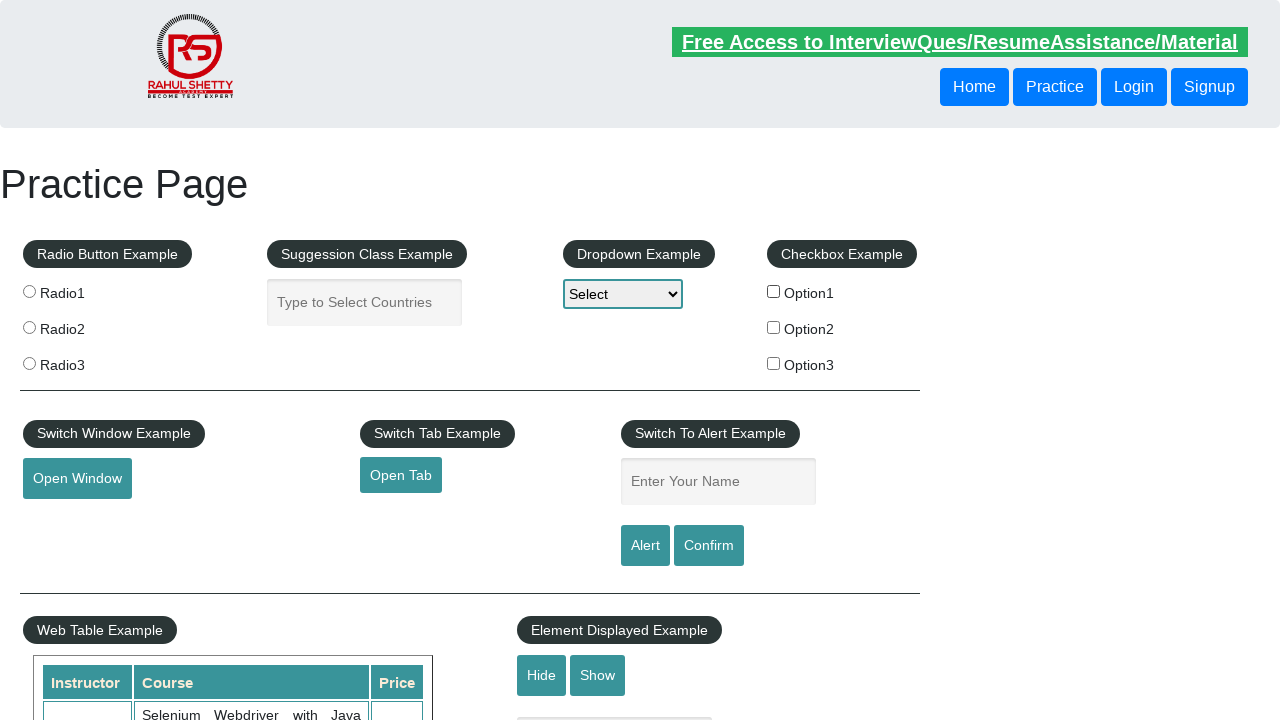

Hovered over the mouse hover button at (83, 361) on xpath=//button[@id='mousehover']
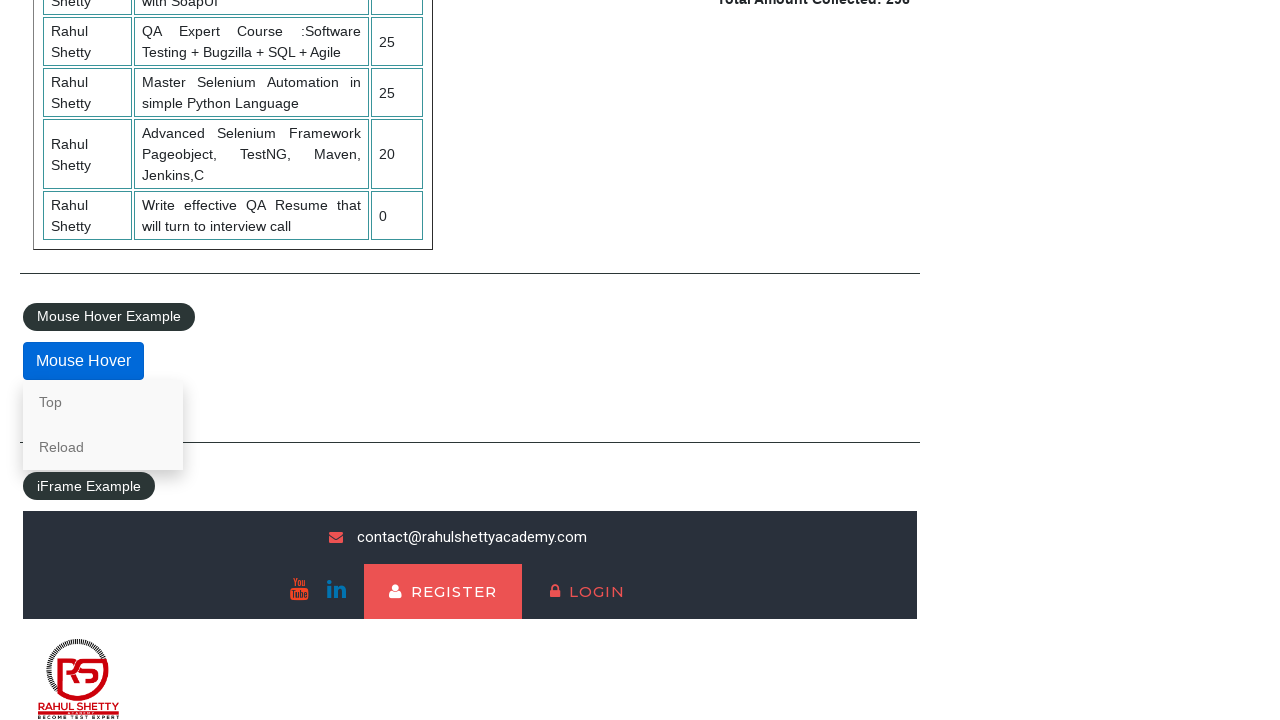

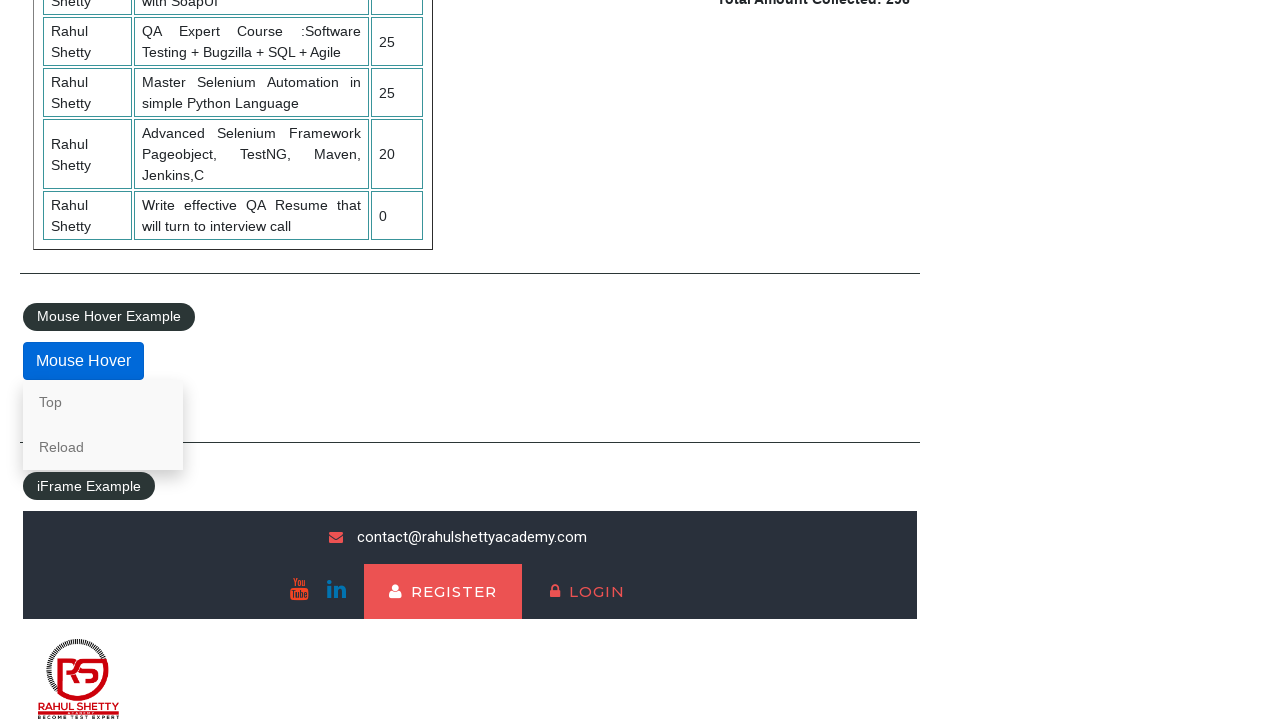